Tests login functionality on Saucedemo with both valid and invalid credentials, verifying successful login shows cart link and failed login shows error message

Starting URL: https://www.saucedemo.com

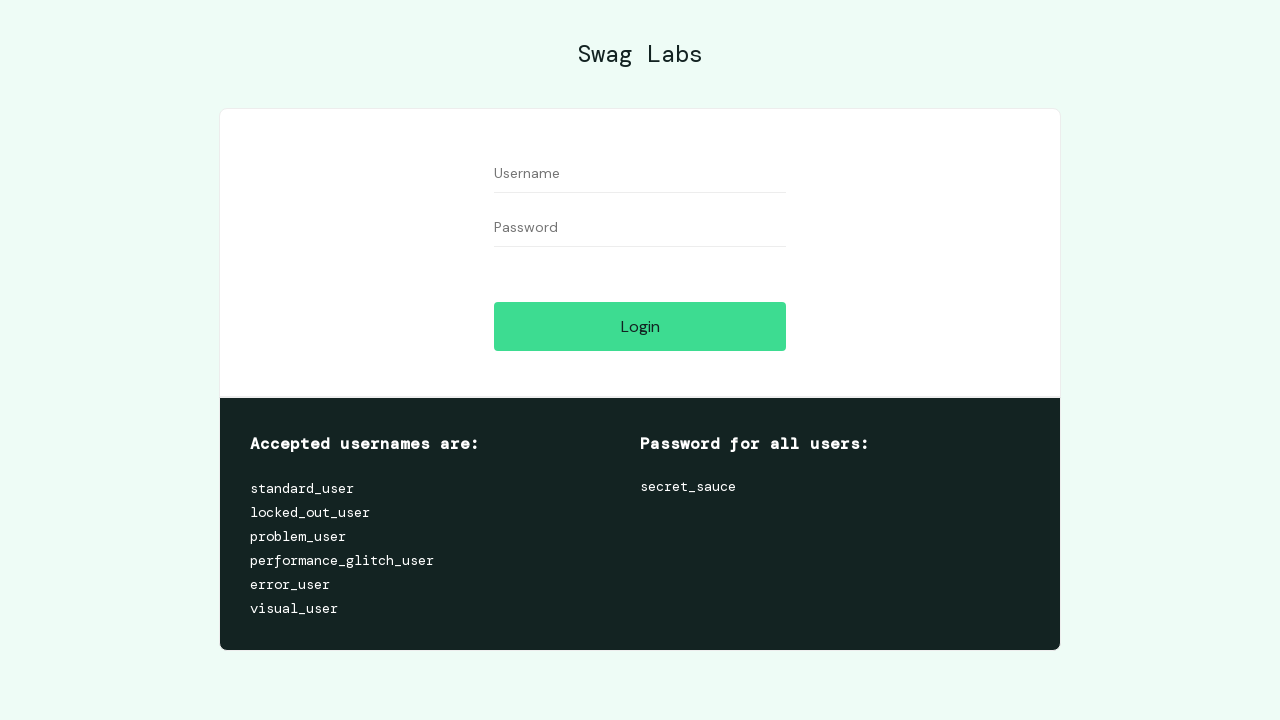

Filled username field with 'standard_user' on #user-name
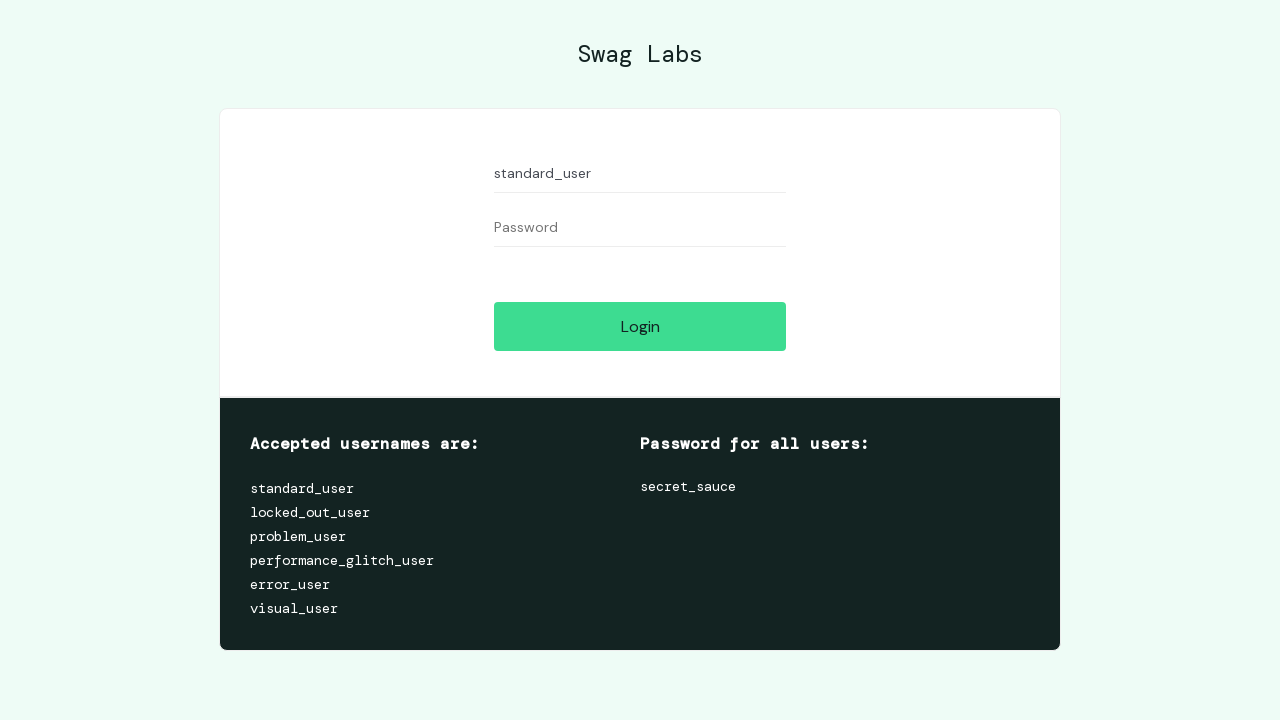

Filled password field with 'secret_sauce' on #password
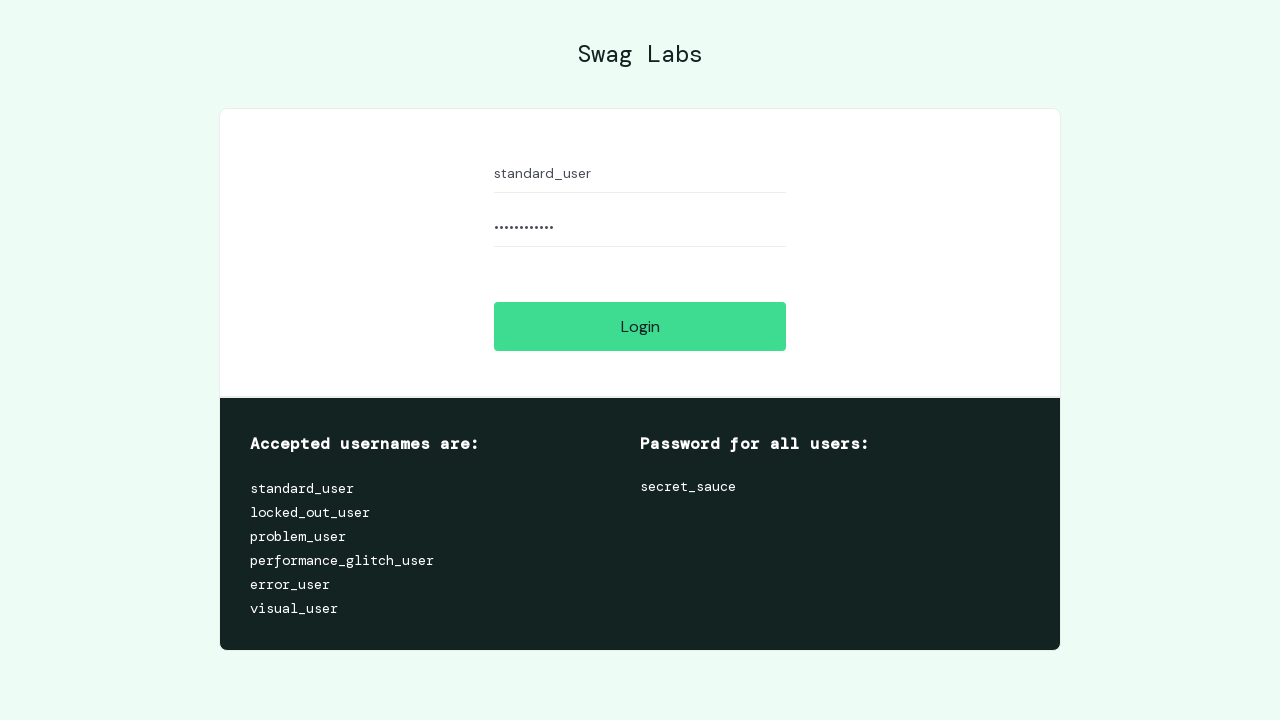

Clicked login button with valid credentials at (640, 326) on #login-button
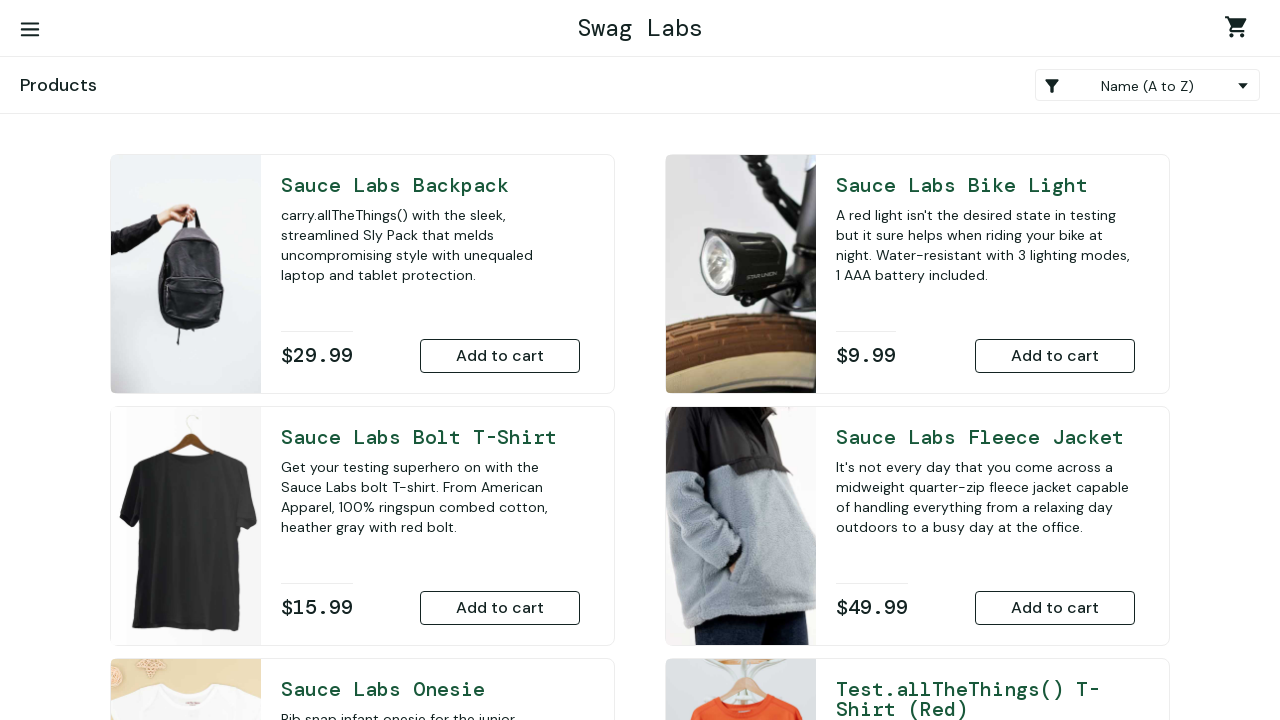

Located shopping cart link element
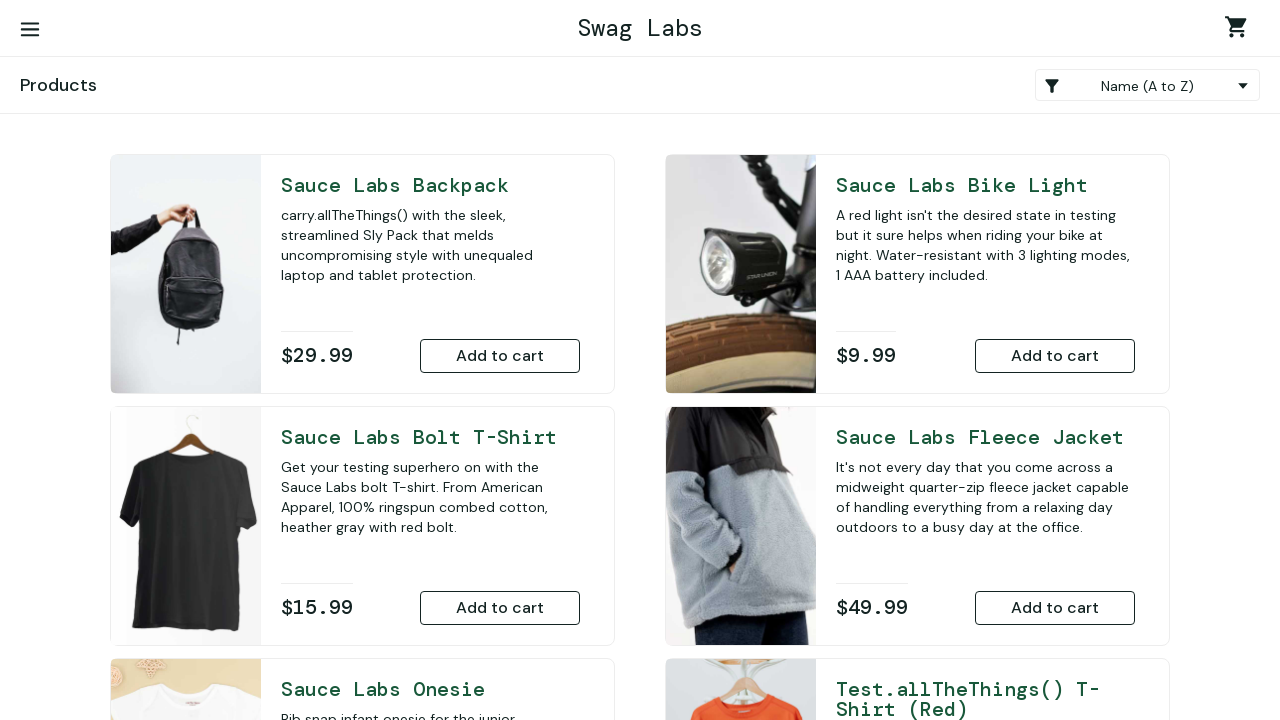

Verified that shopping cart link is visible after successful login
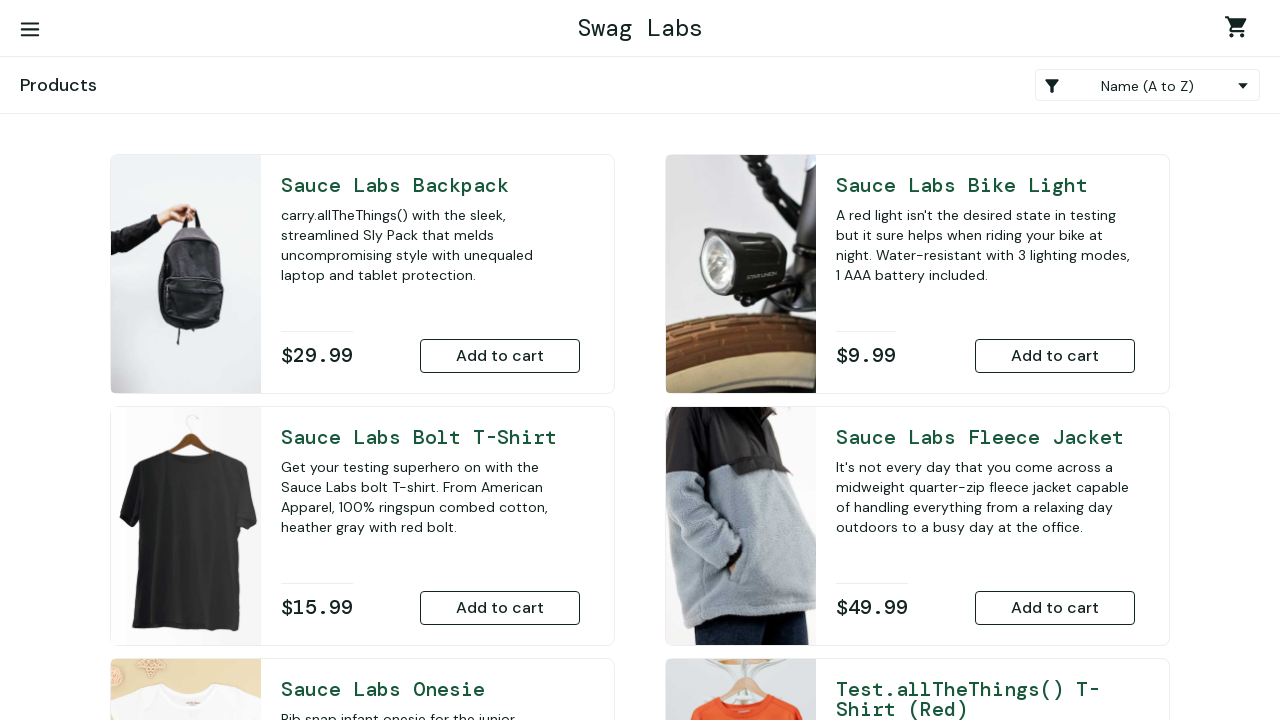

Navigated back to Saucedemo login page
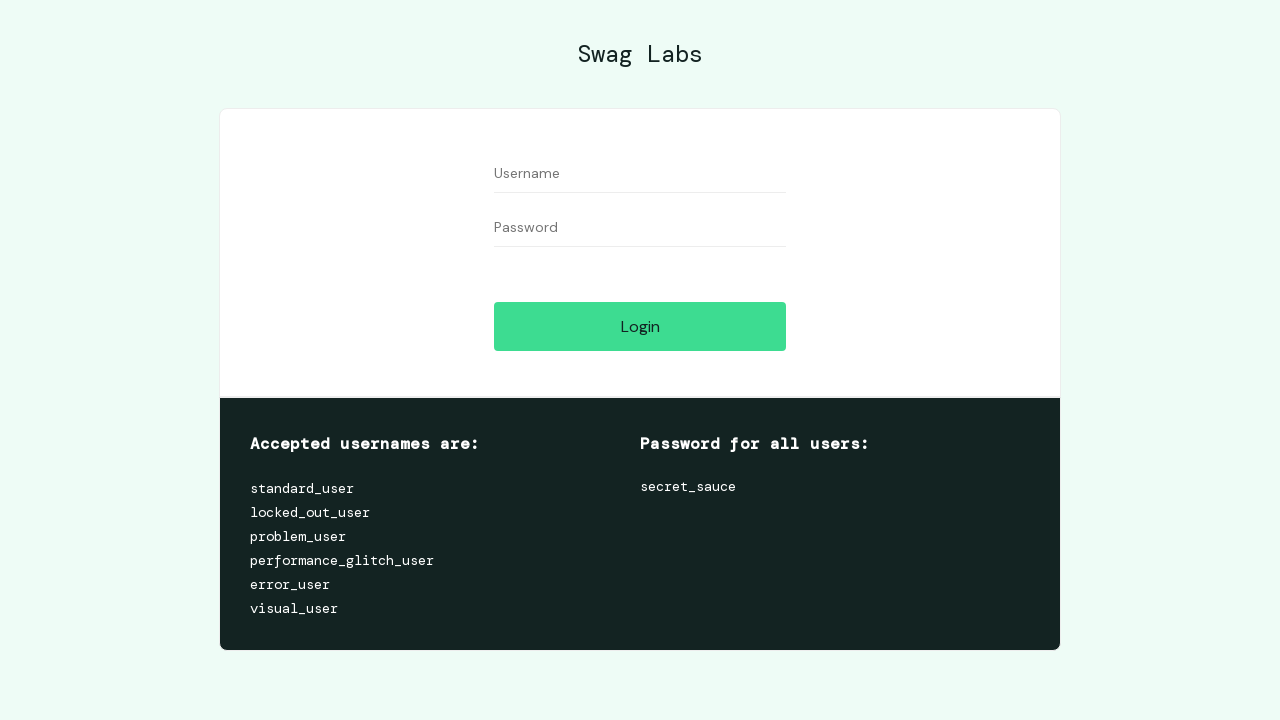

Filled username field with 'invalid_user' on #user-name
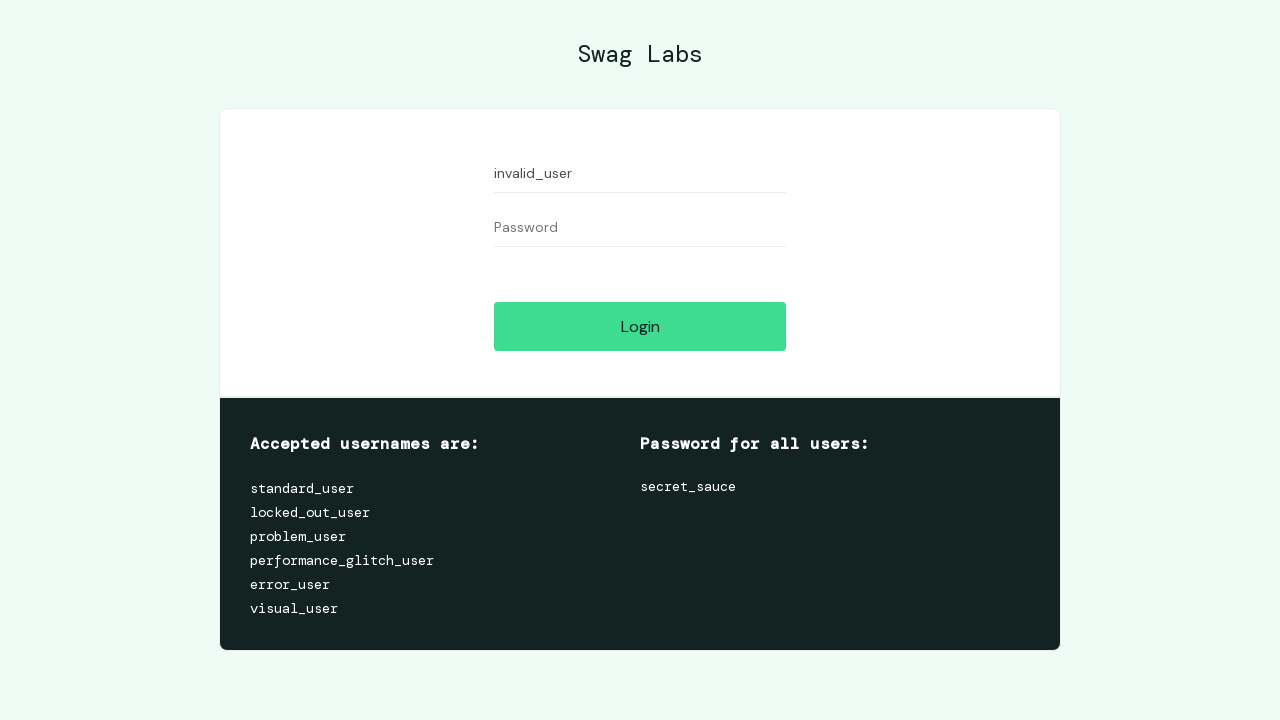

Filled password field with 'wrong_password' on #password
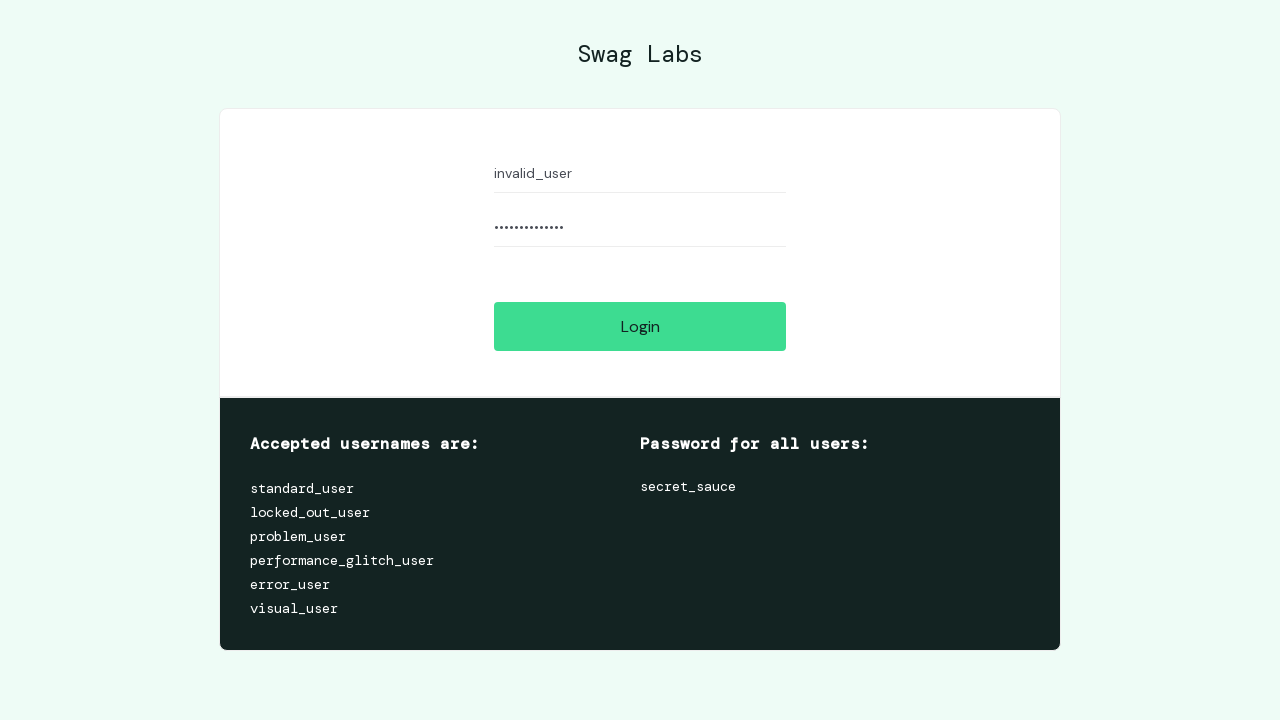

Clicked login button with invalid credentials at (640, 326) on #login-button
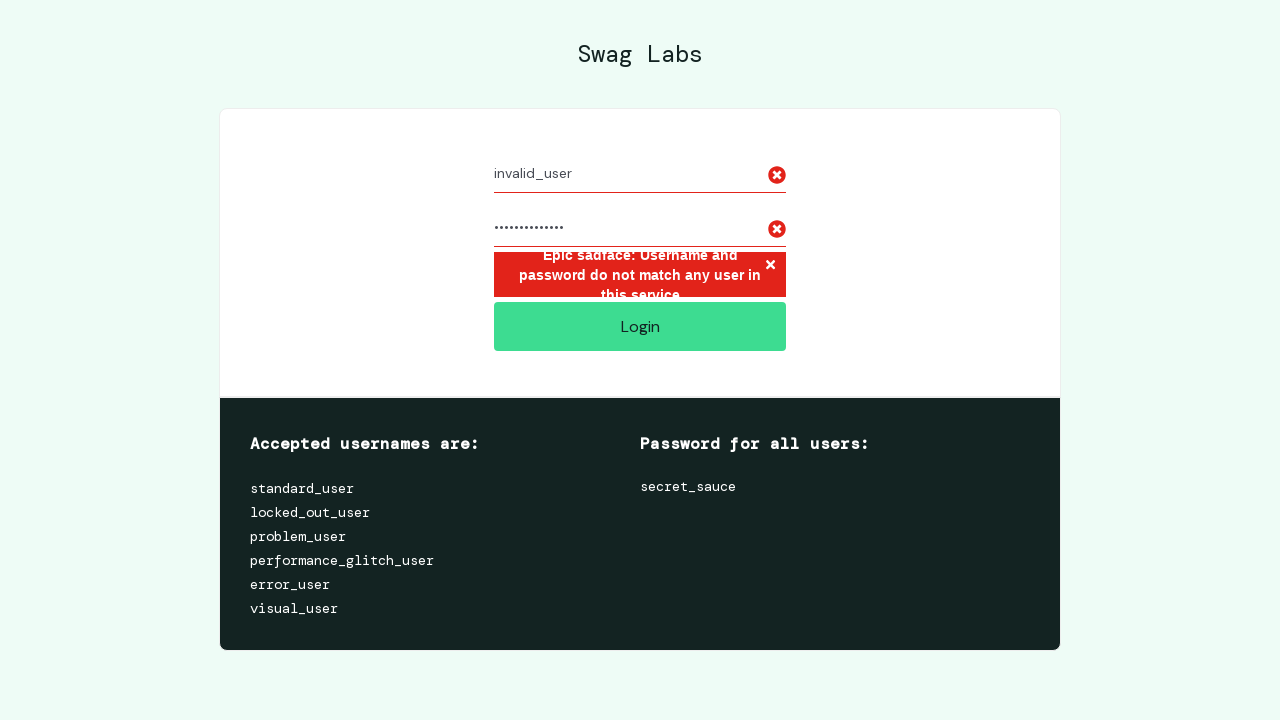

Located error message element
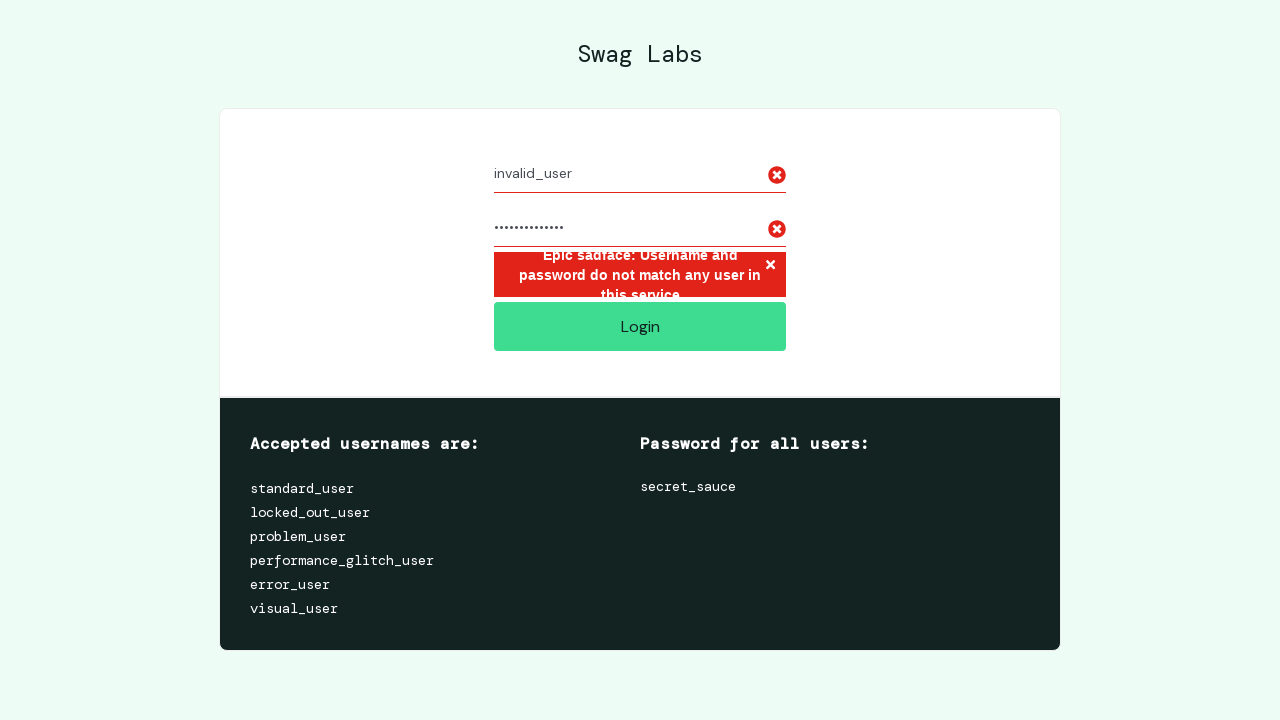

Retrieved error message text
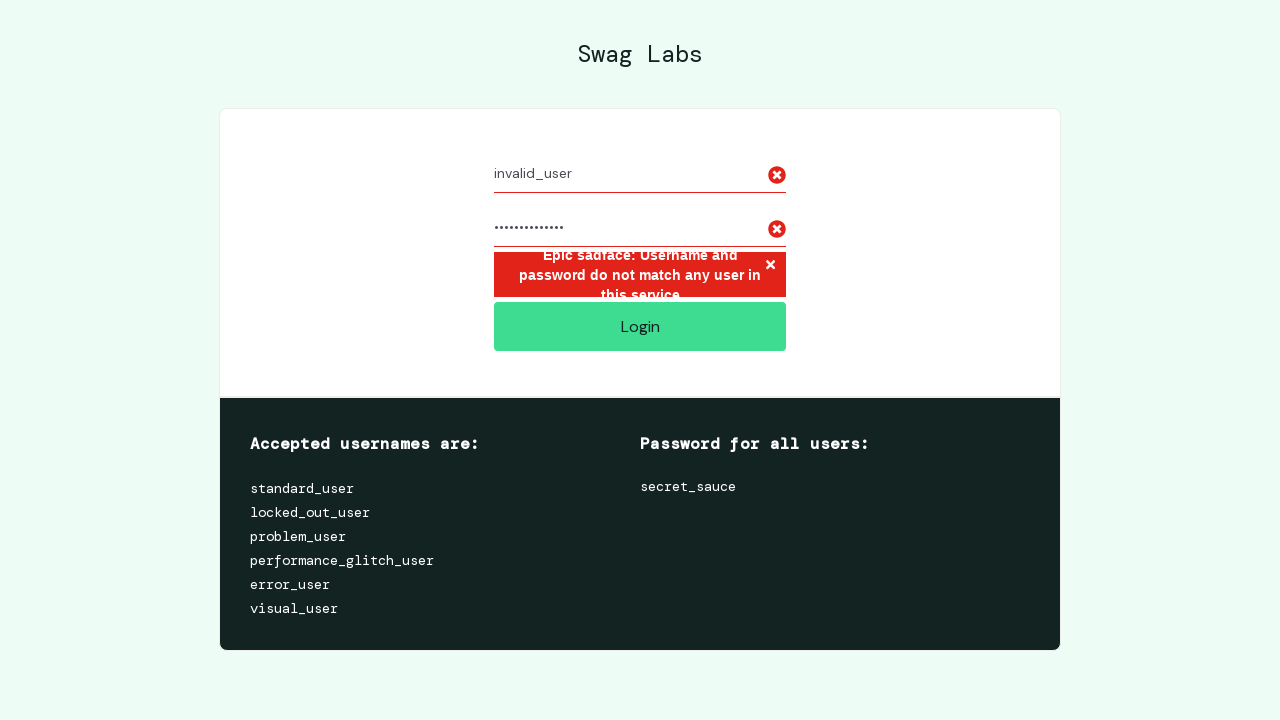

Verified error message matches expected text for invalid login
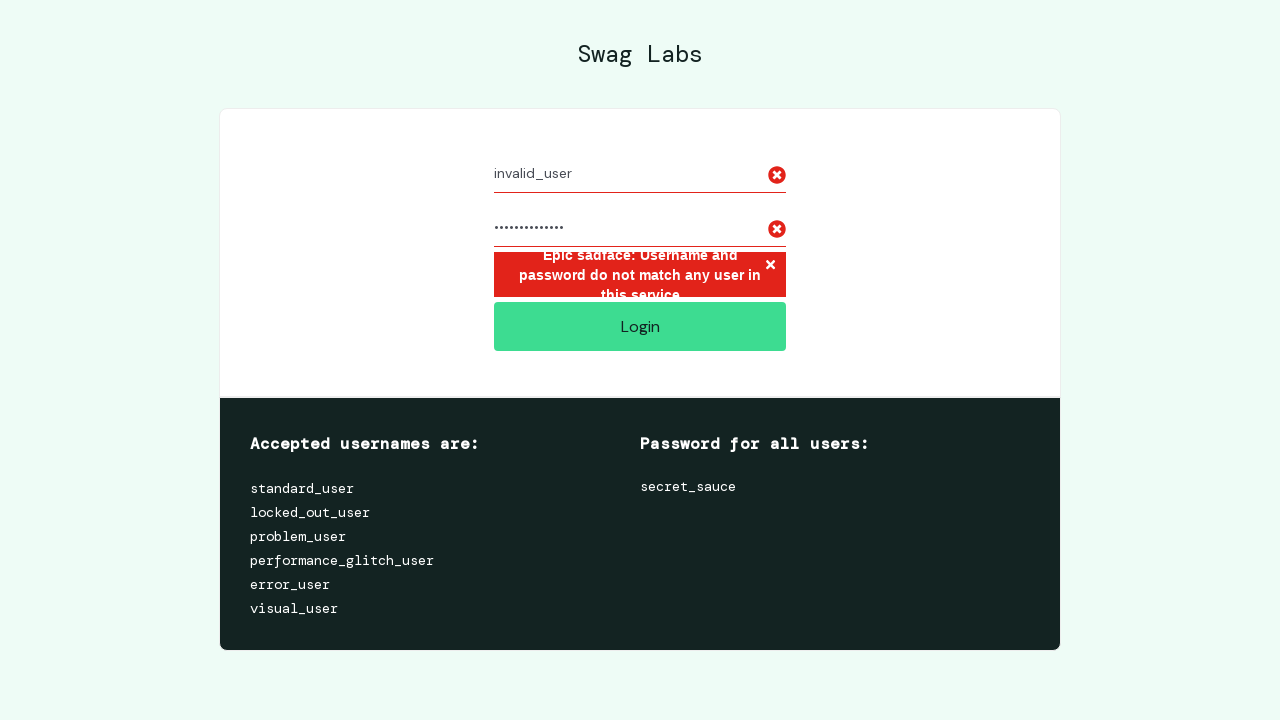

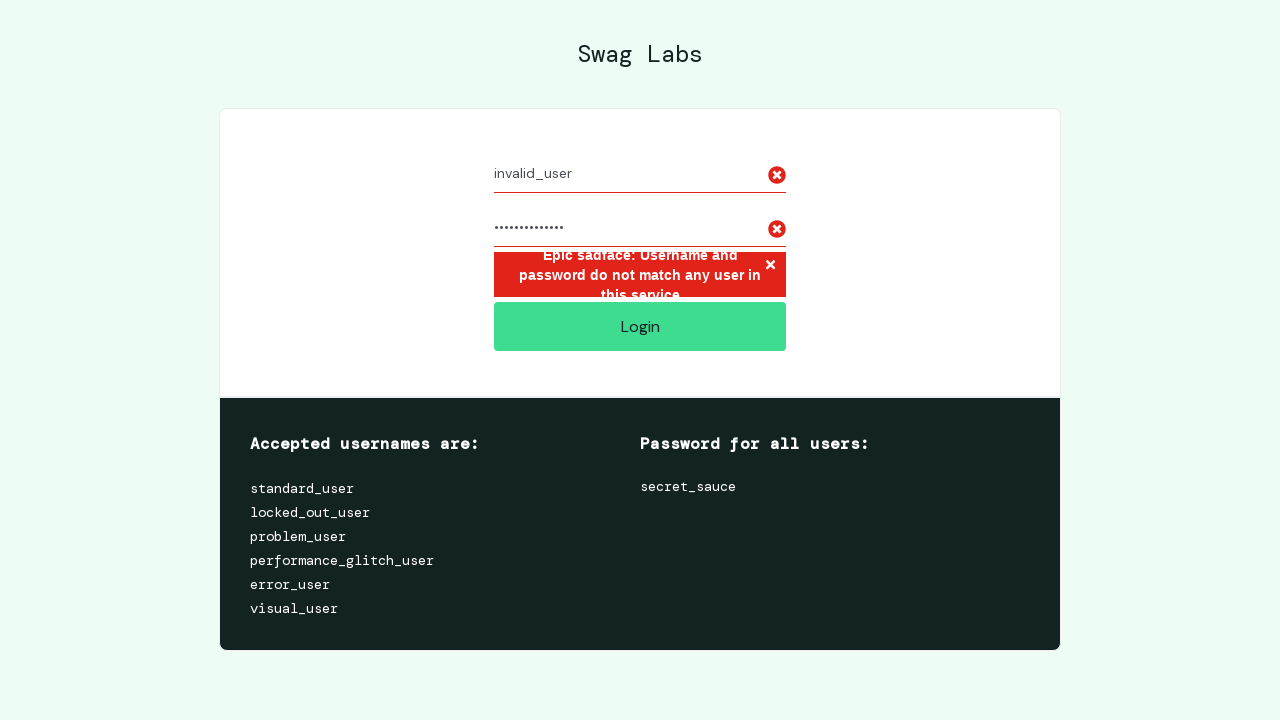